Tests handling a JavaScript prompt dialog by clicking a link to trigger the prompt, entering text into it, and accepting the prompt.

Starting URL: https://www.selenium.dev/documentation/en/webdriver/js_alerts_prompts_and_confirmations/

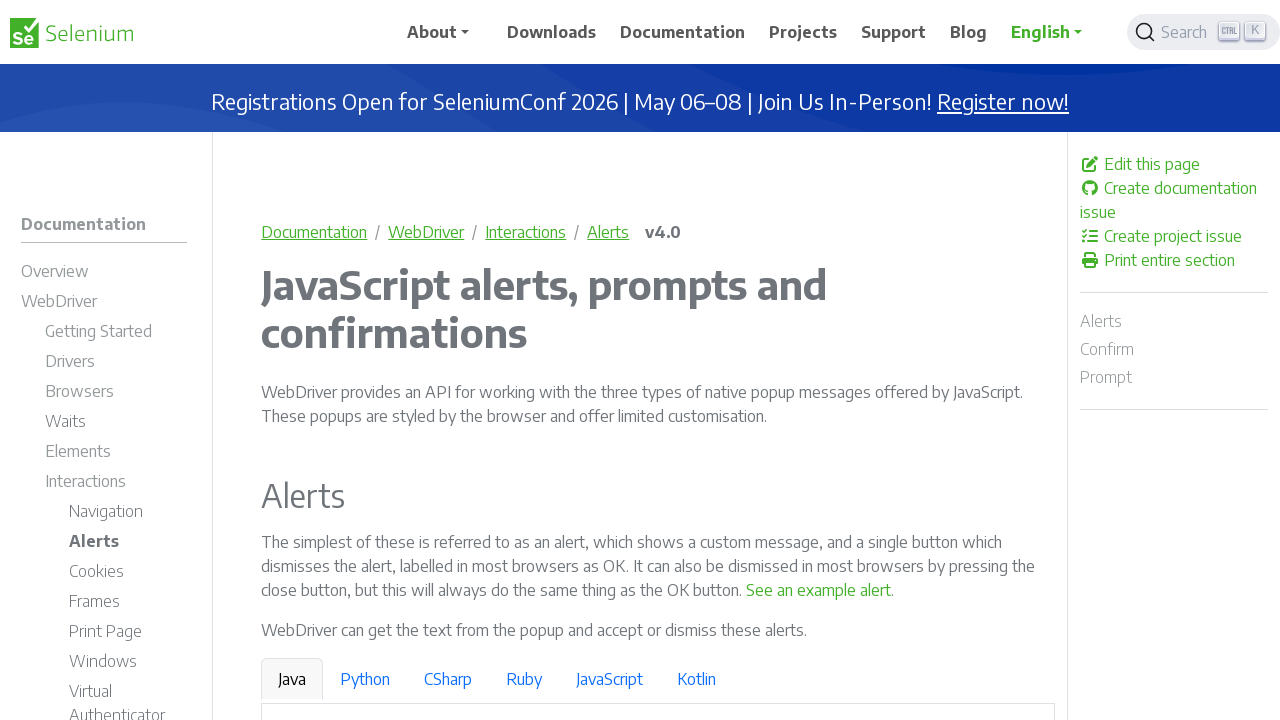

Registered dialog handler to accept prompts with text 'Playwright Test'
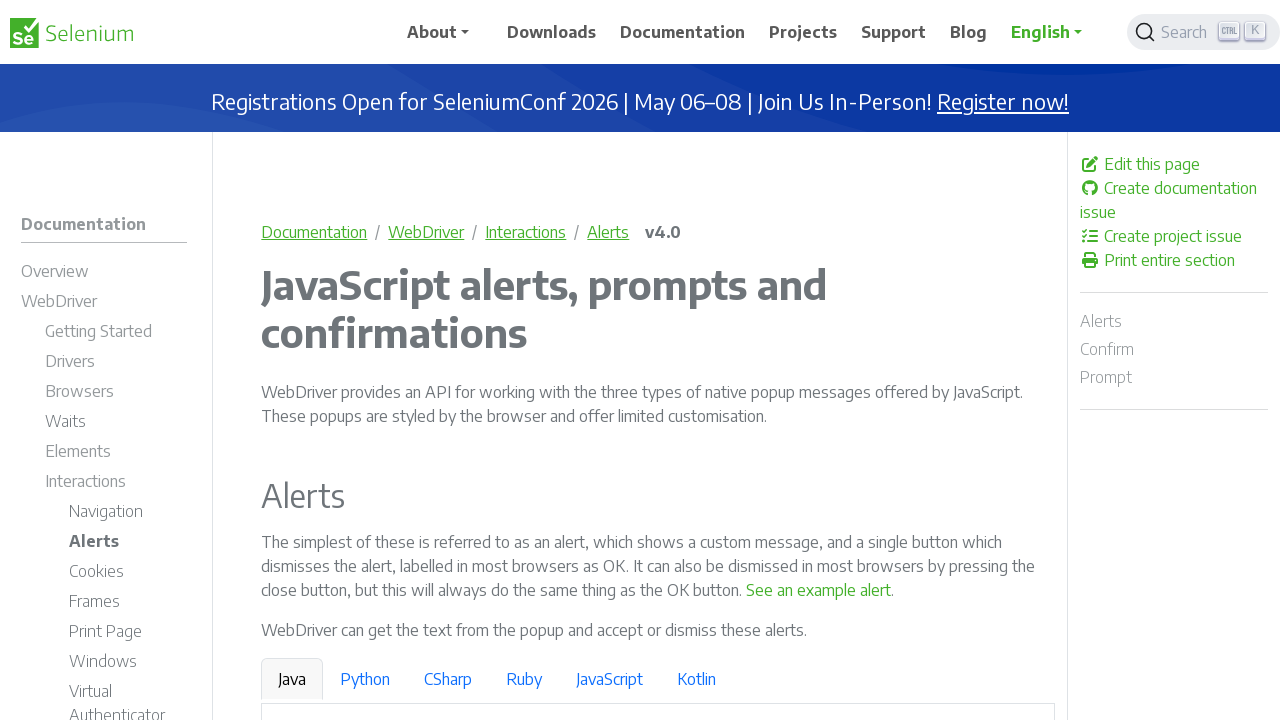

Clicked link to trigger JavaScript prompt dialog at (627, 360) on a:has-text('See a sample prompt')
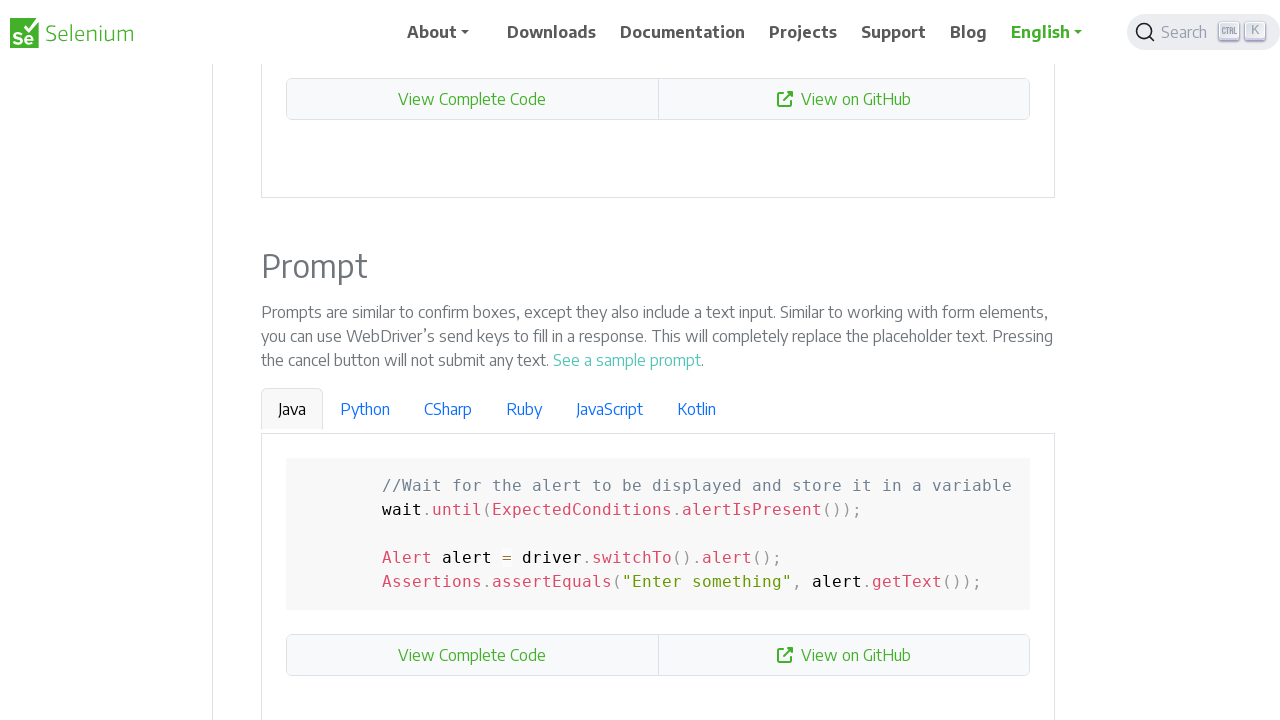

Waited for dialog interaction to complete
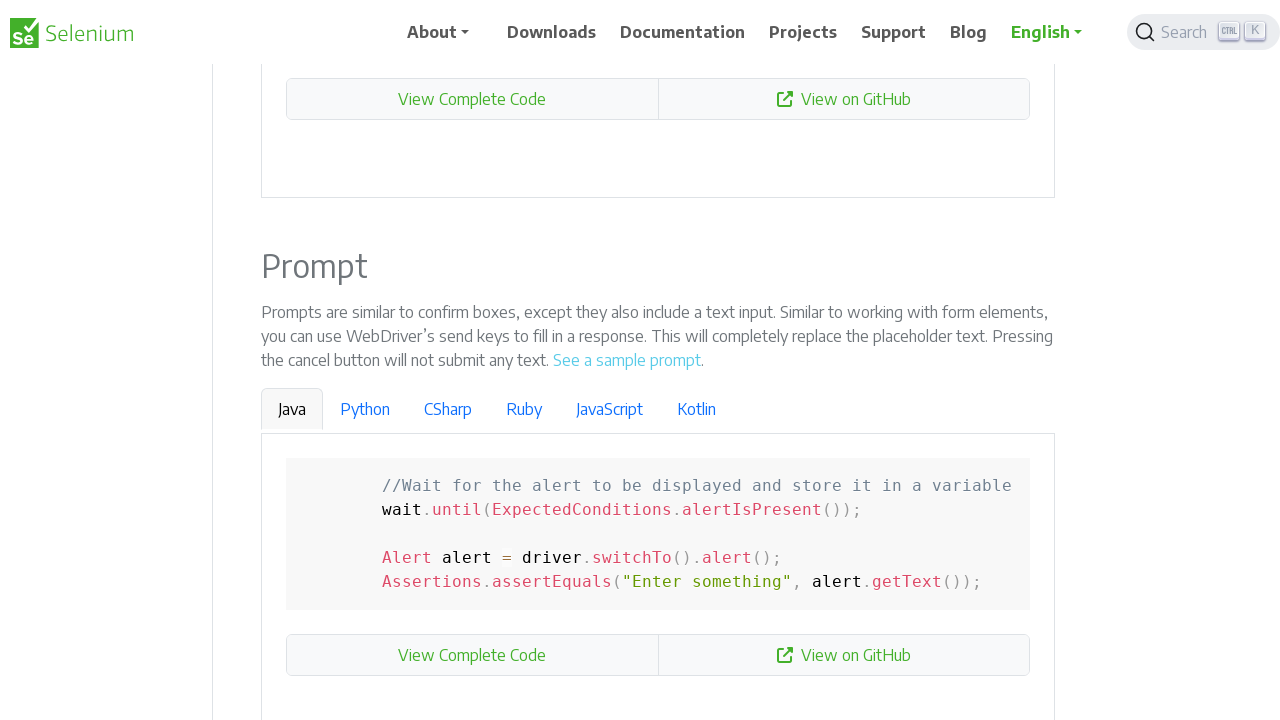

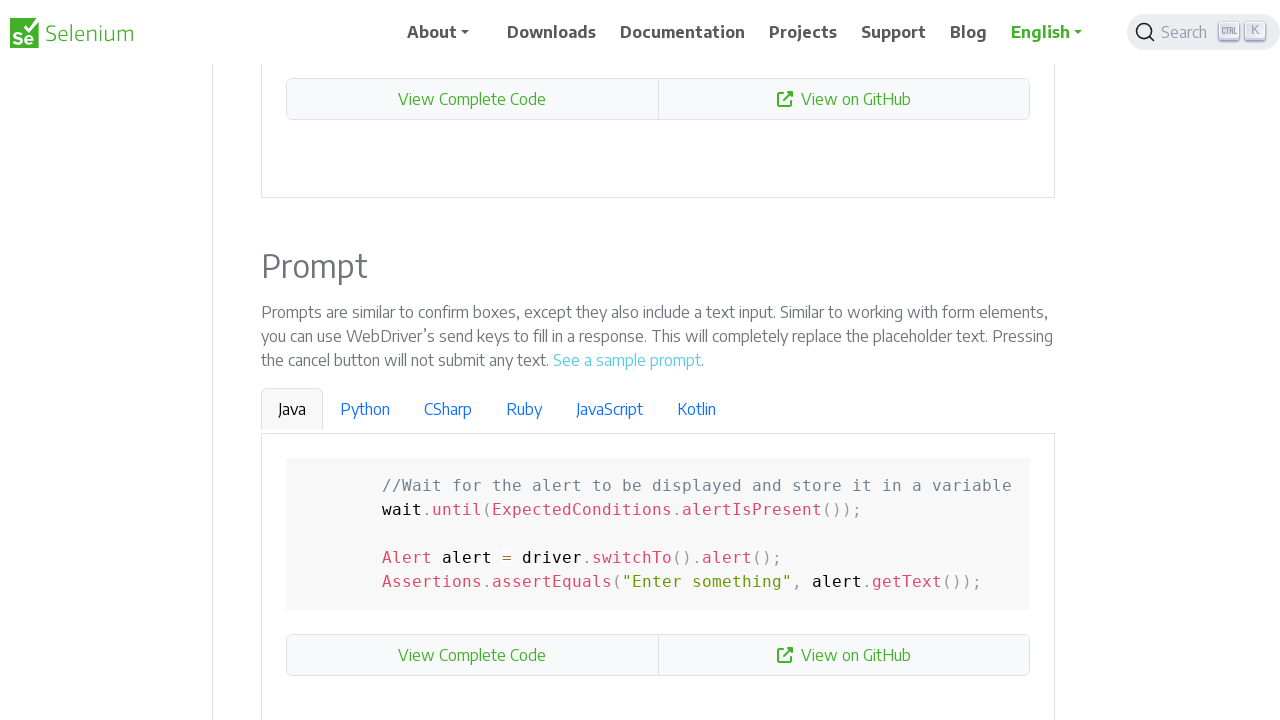